Tests adding a new todo item by entering text and clicking the add button

Starting URL: https://lambdatest.github.io/sample-todo-app/

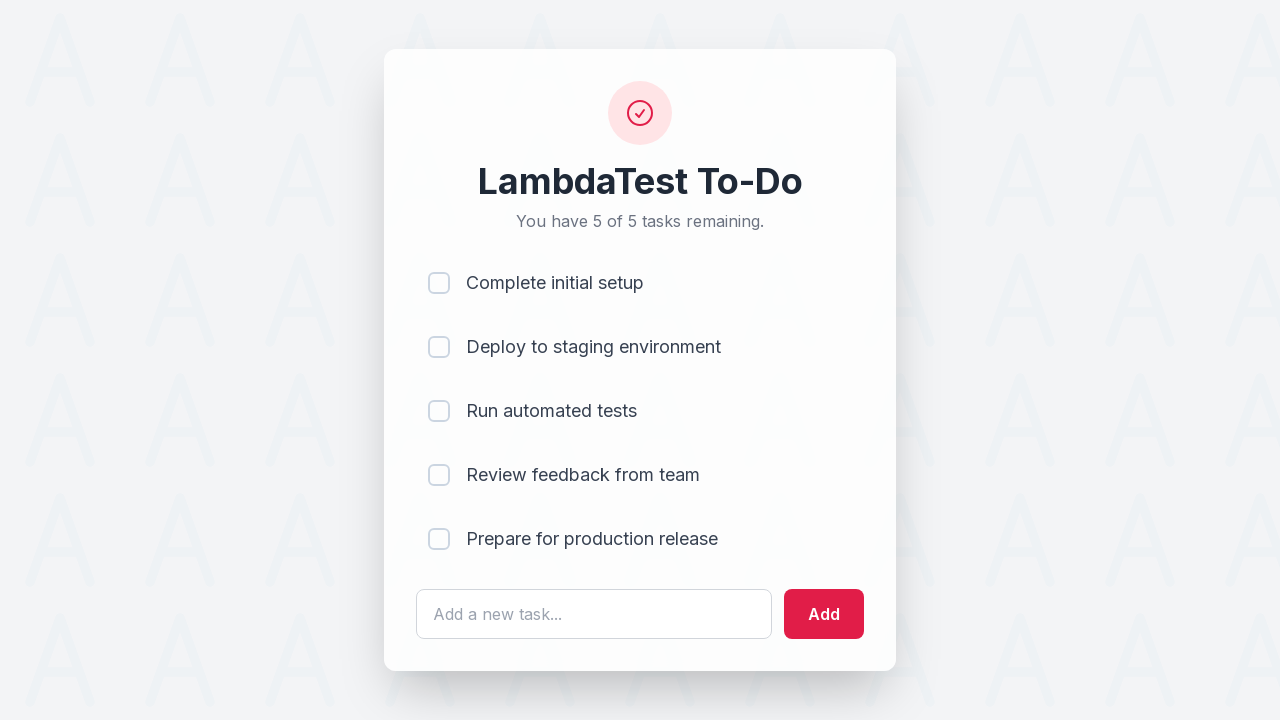

Filled todo input field with 'Happy Testing at LambdaTest' on #sampletodotext
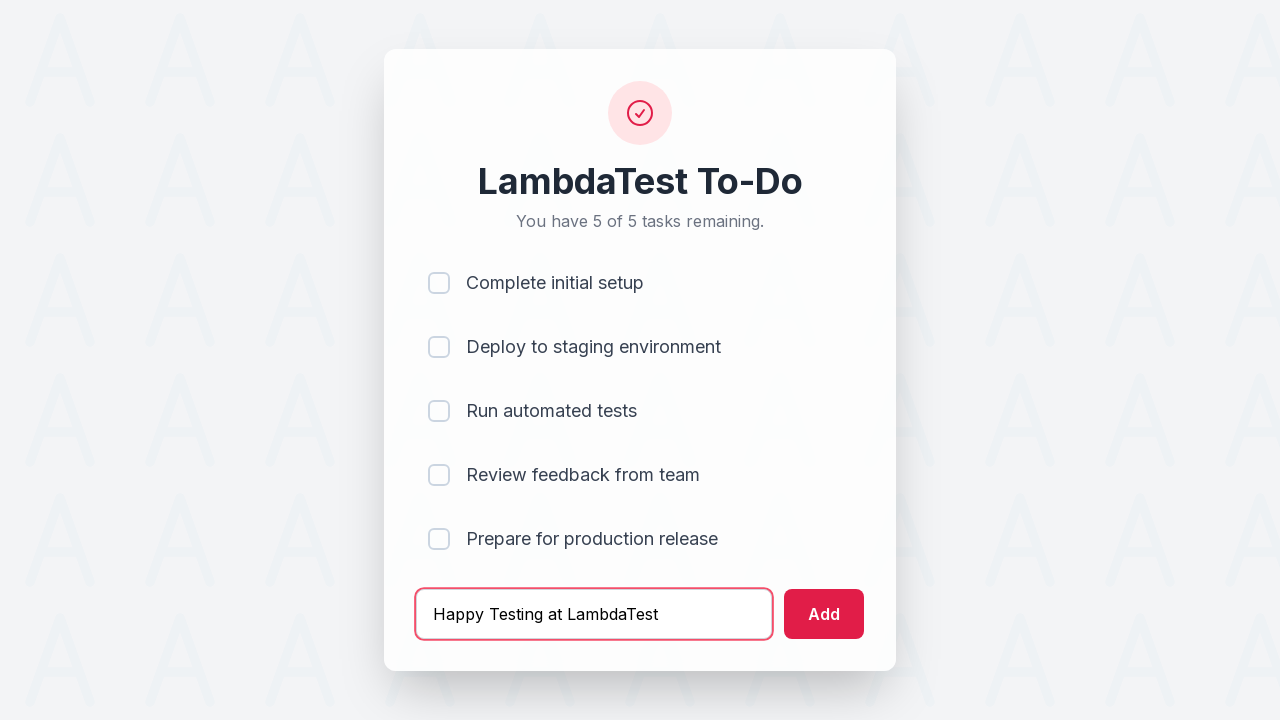

Clicked add button to submit new todo item at (824, 614) on #addbutton
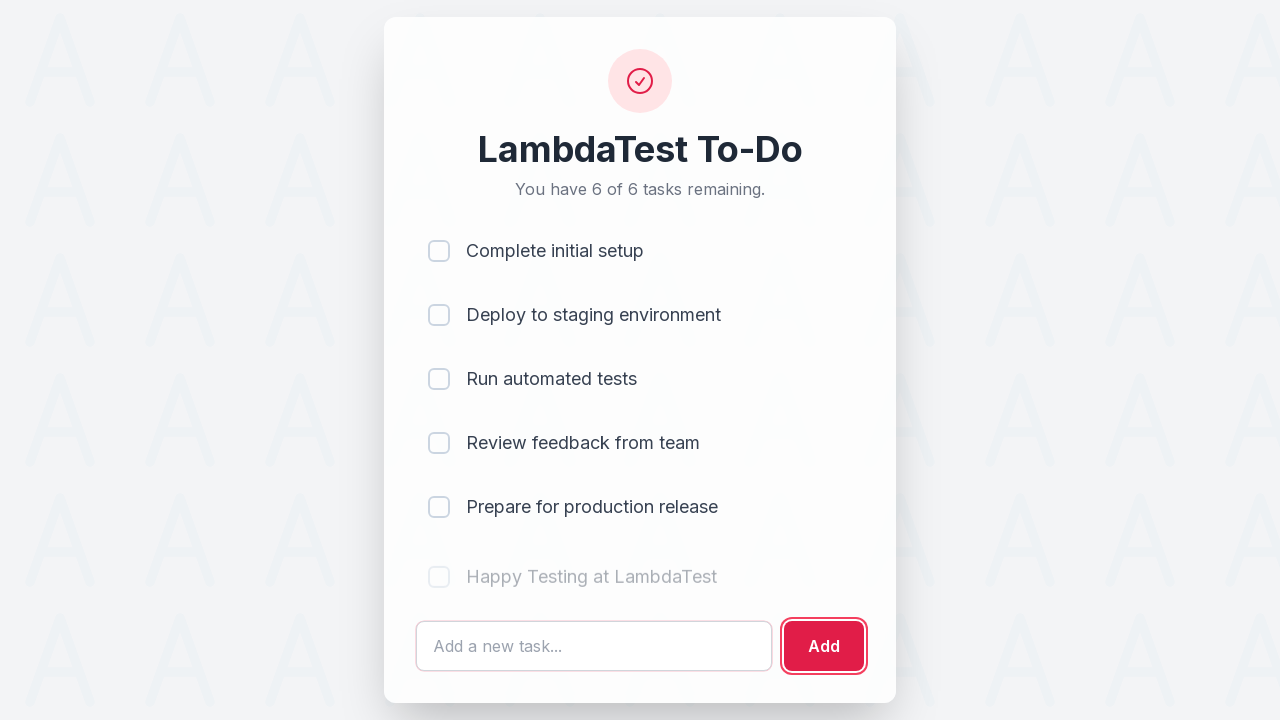

New todo item appeared in the list
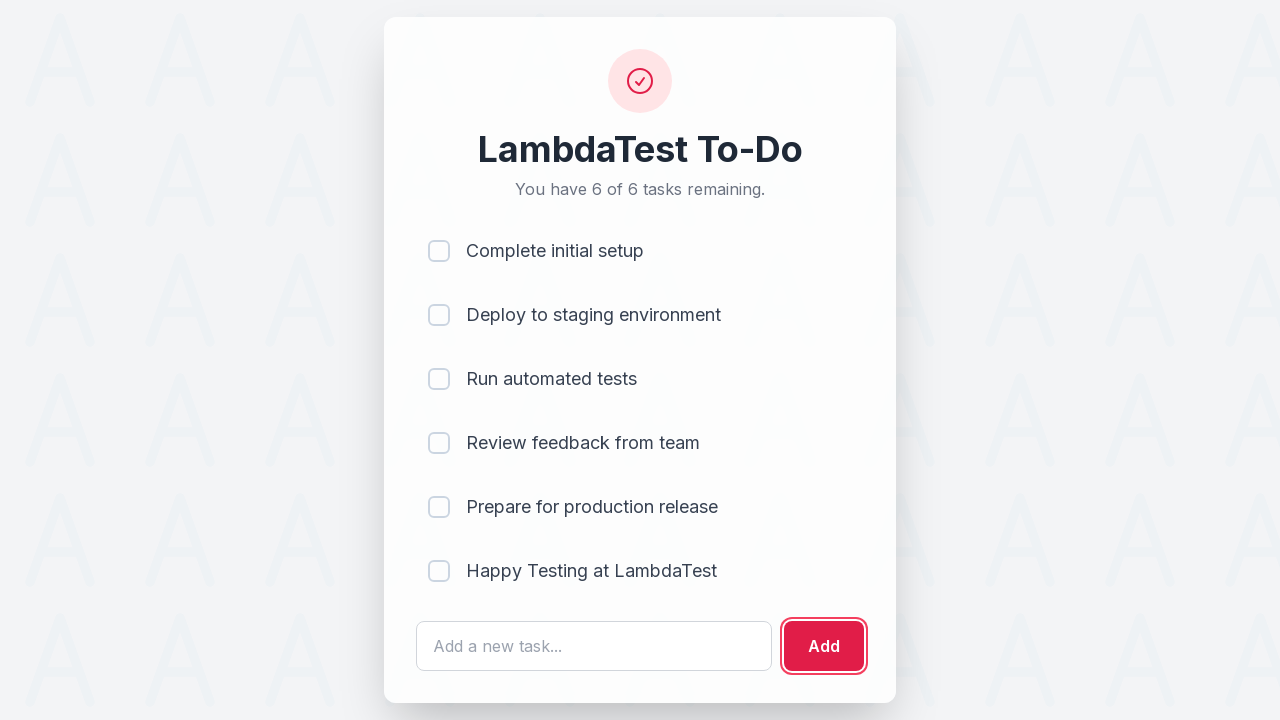

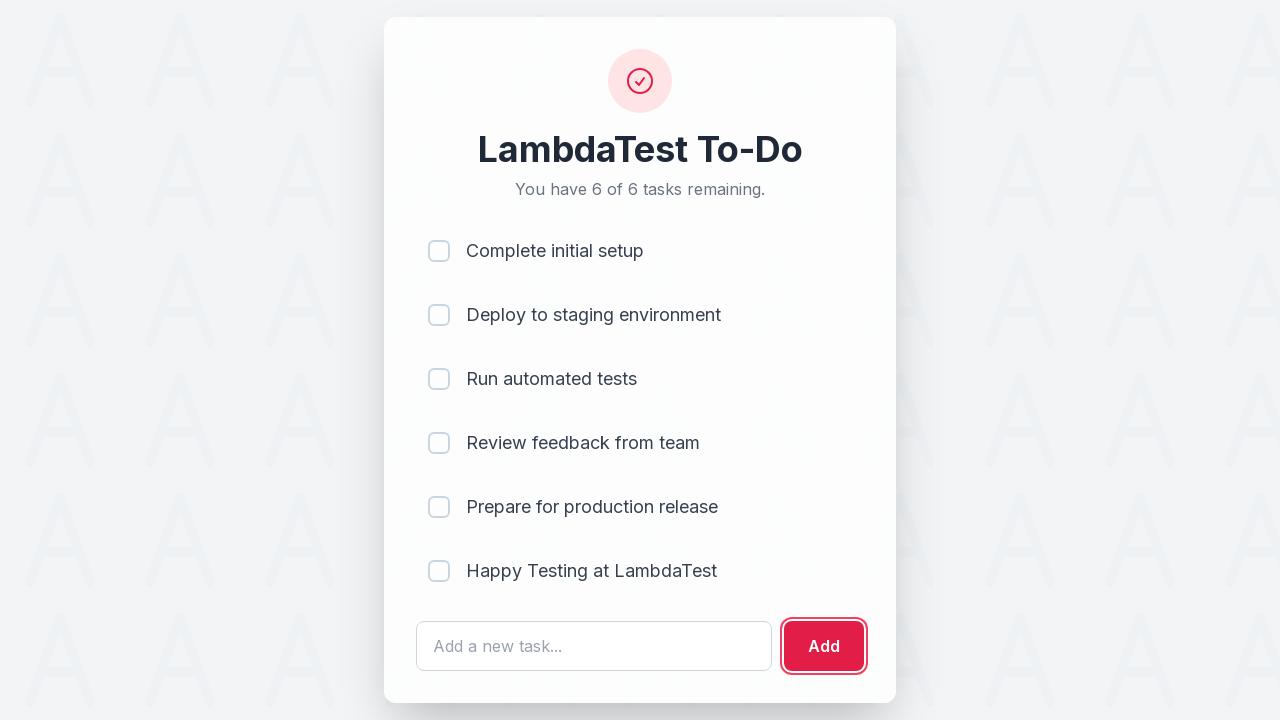